Tests multi-select dropdown for programming languages by selecting Java and JavaScript

Starting URL: https://loopcamp.vercel.app/dropdown.html

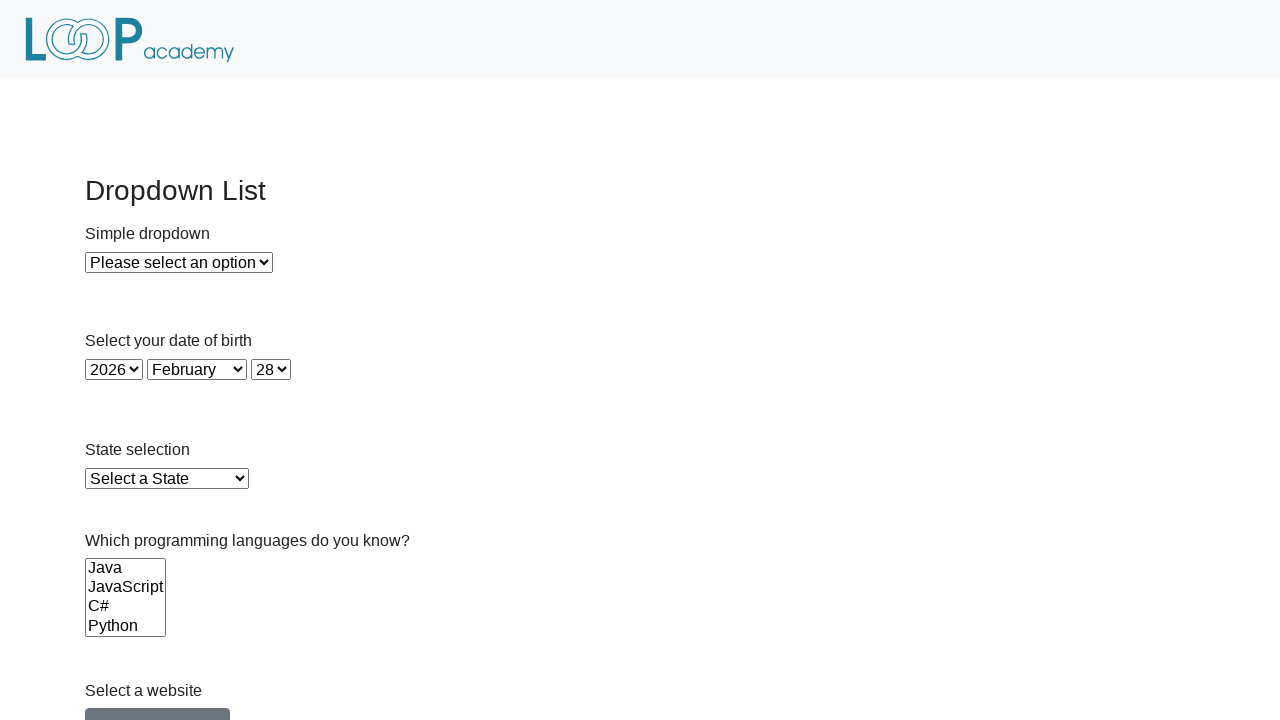

Located the Languages multi-select dropdown
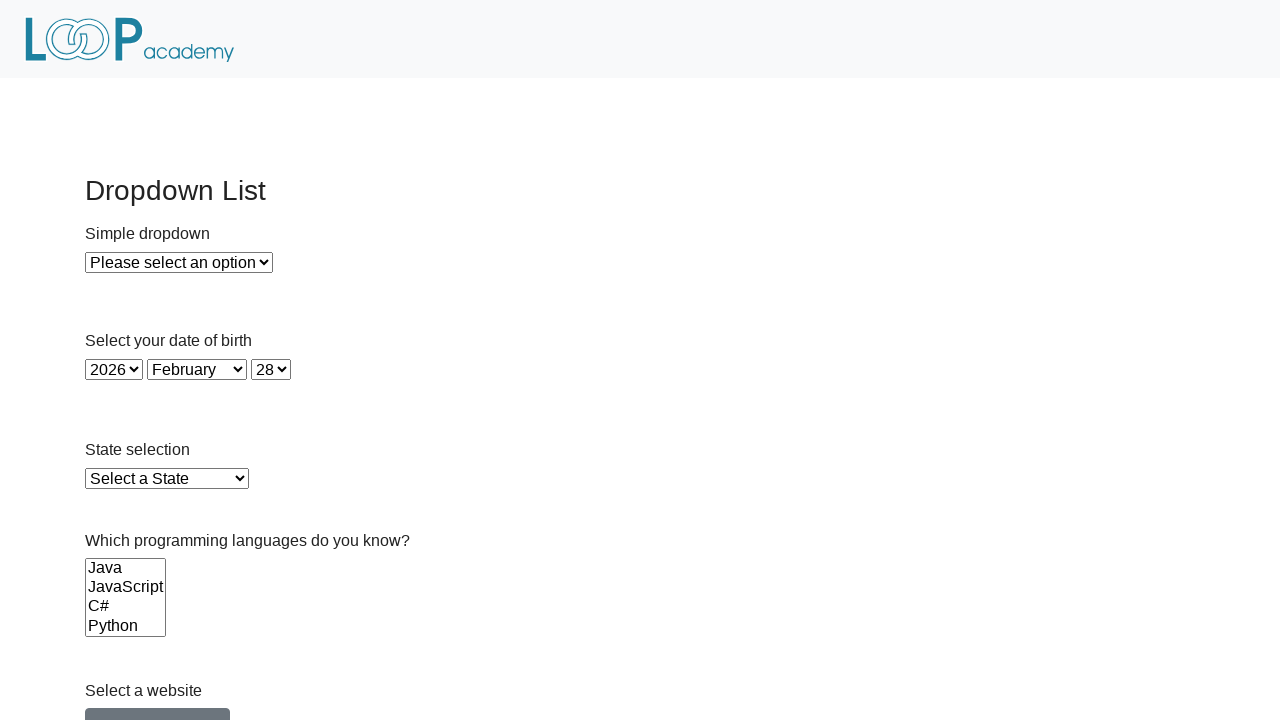

Selected Java and JavaScript from the dropdown on select[name='Languages']
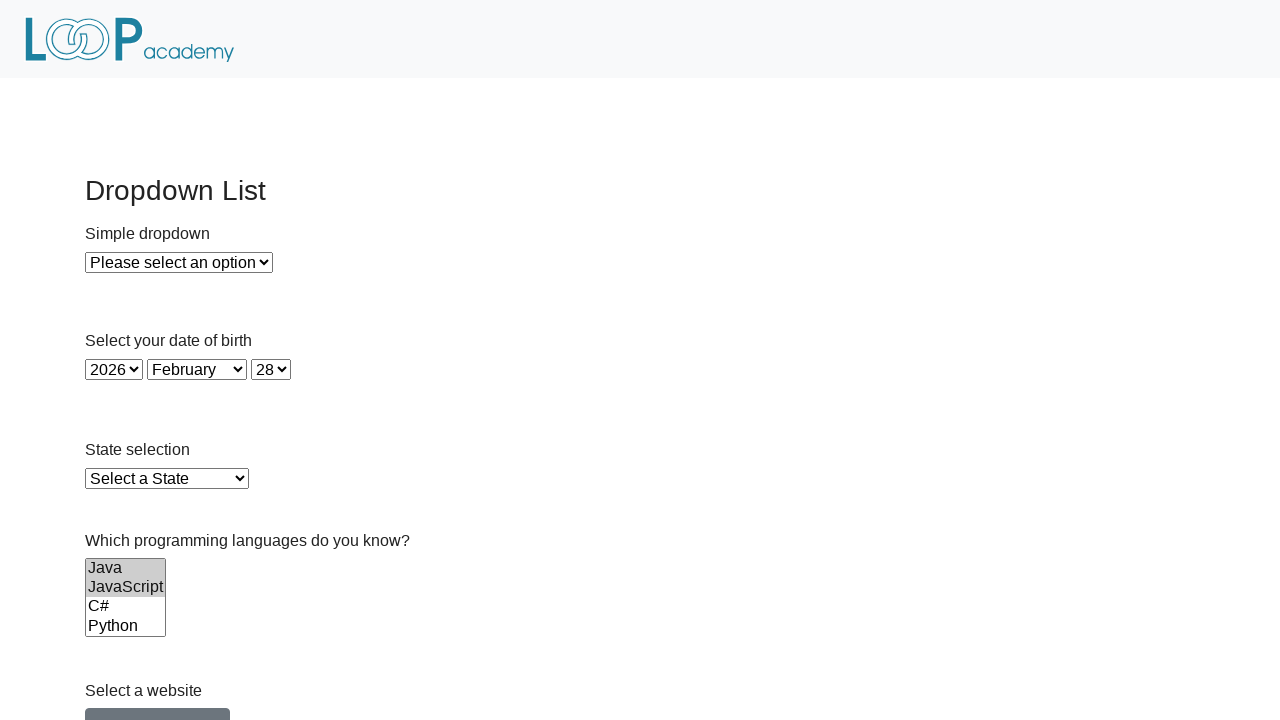

Retrieved all selected options from the dropdown
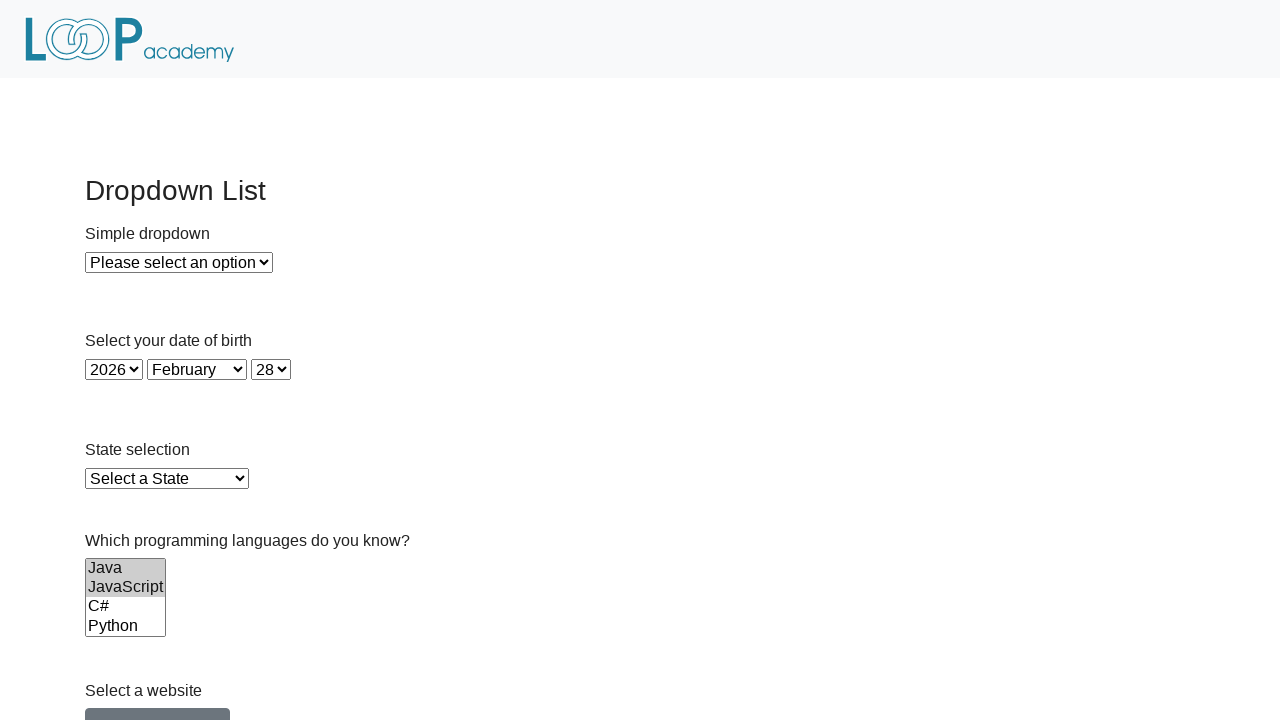

Verified that Java is selected
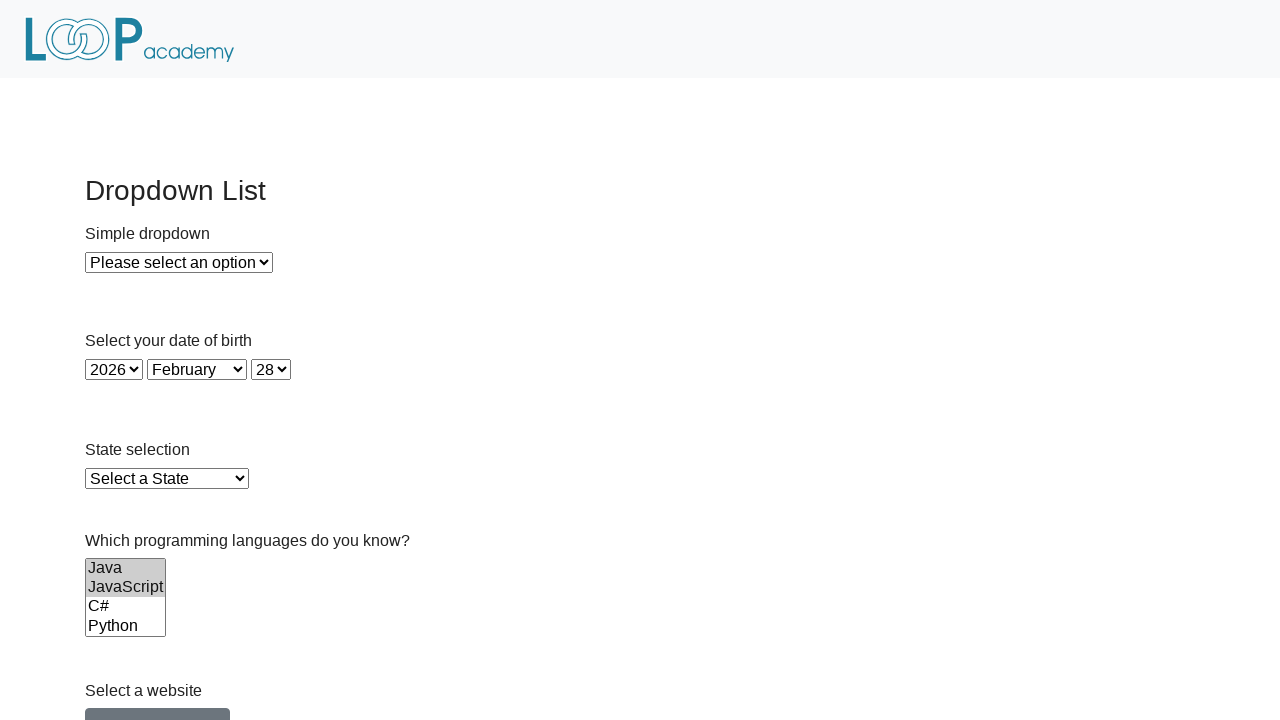

Verified that JavaScript is selected
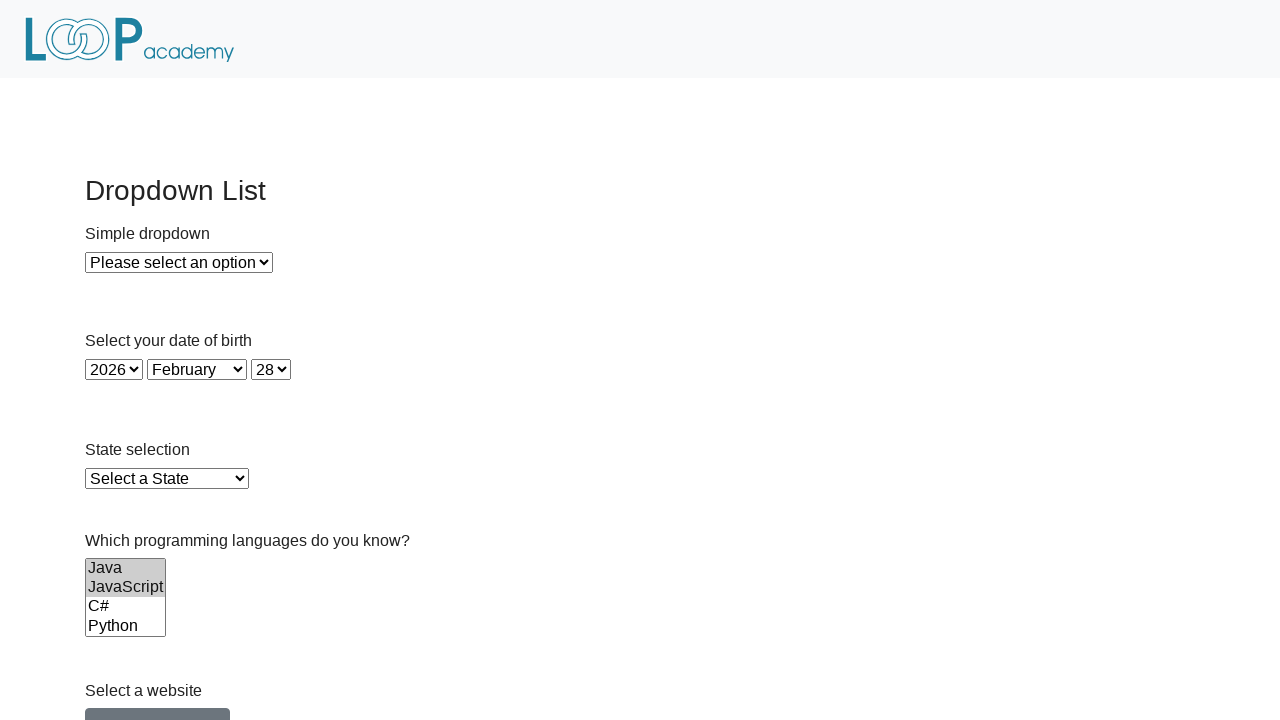

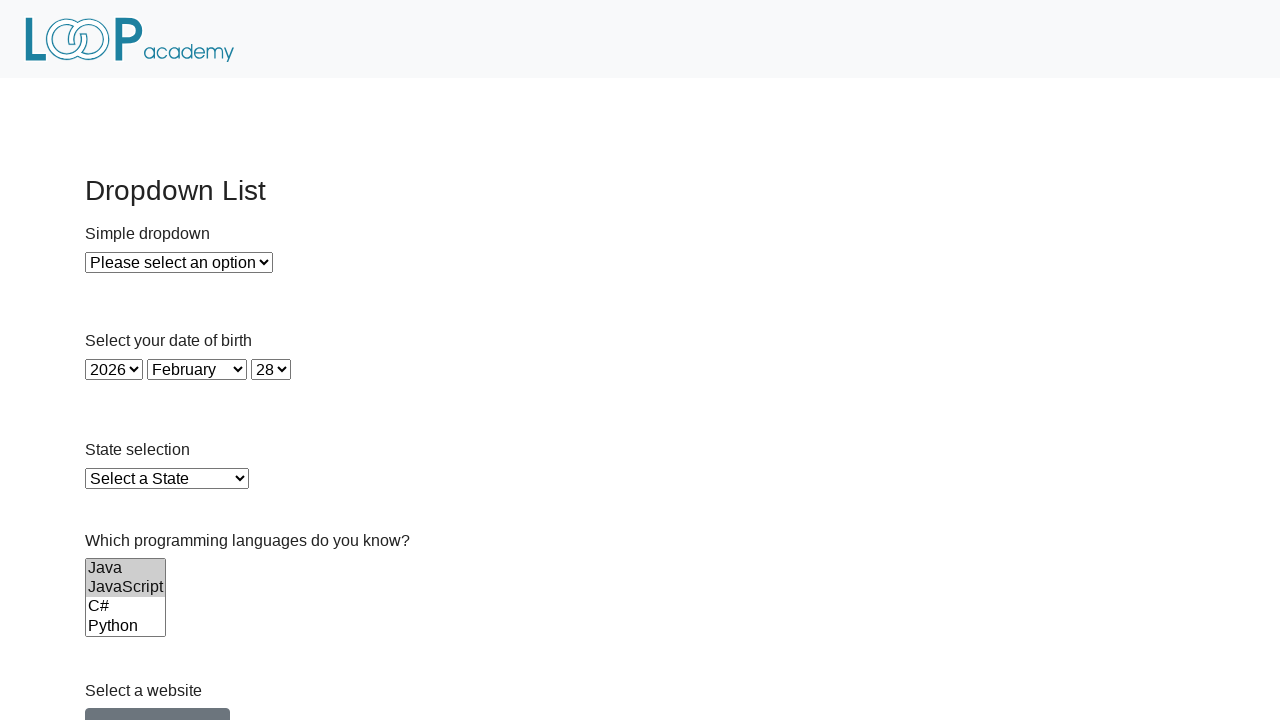